Tests complete form submission with valid data by filling all fields, selecting options, and verifying all values are correctly set.

Starting URL: https://cac-tat.s3.eu-central-1.amazonaws.com/index.html

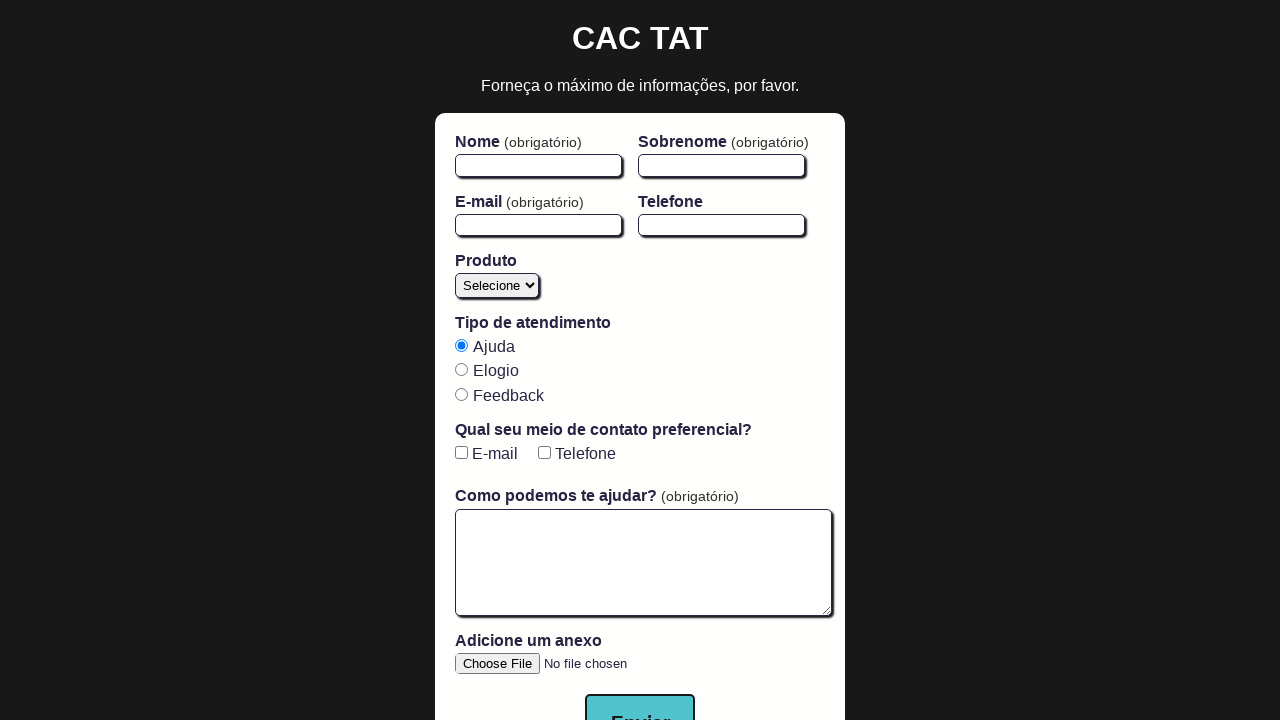

Filled first name field with 'Maria' on #firstName
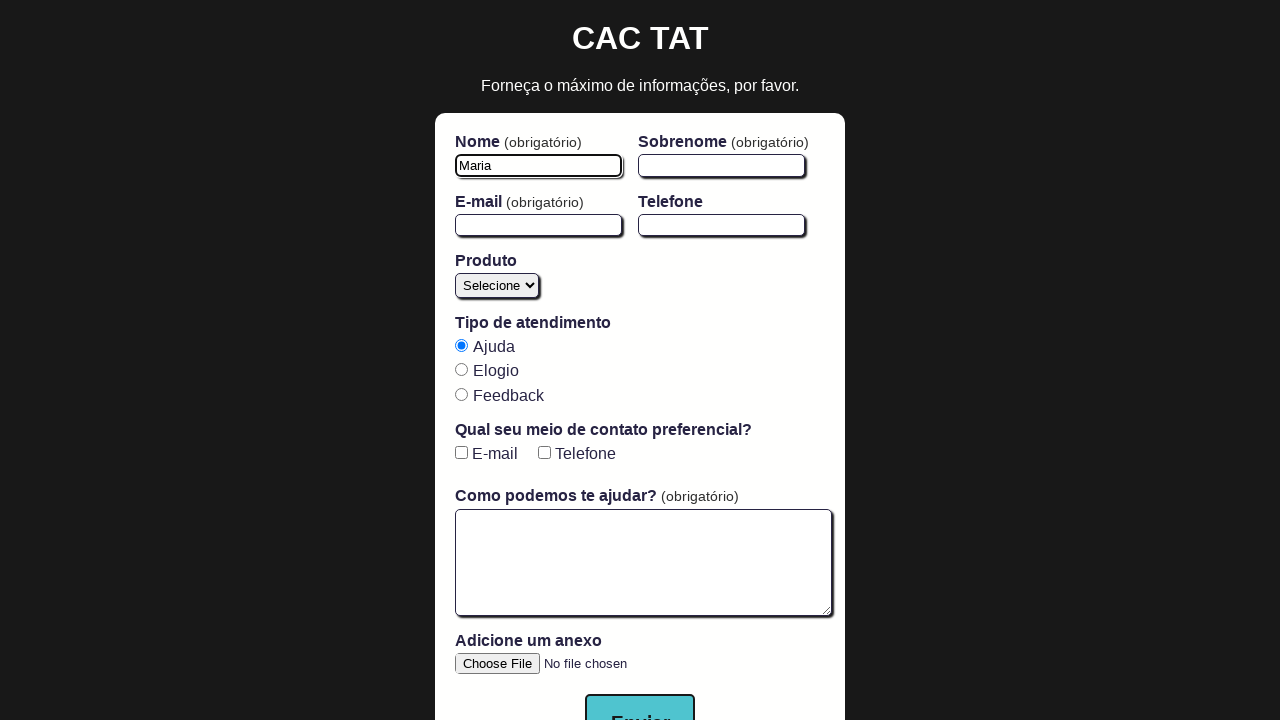

Filled last name field with 'Santos' on #lastName
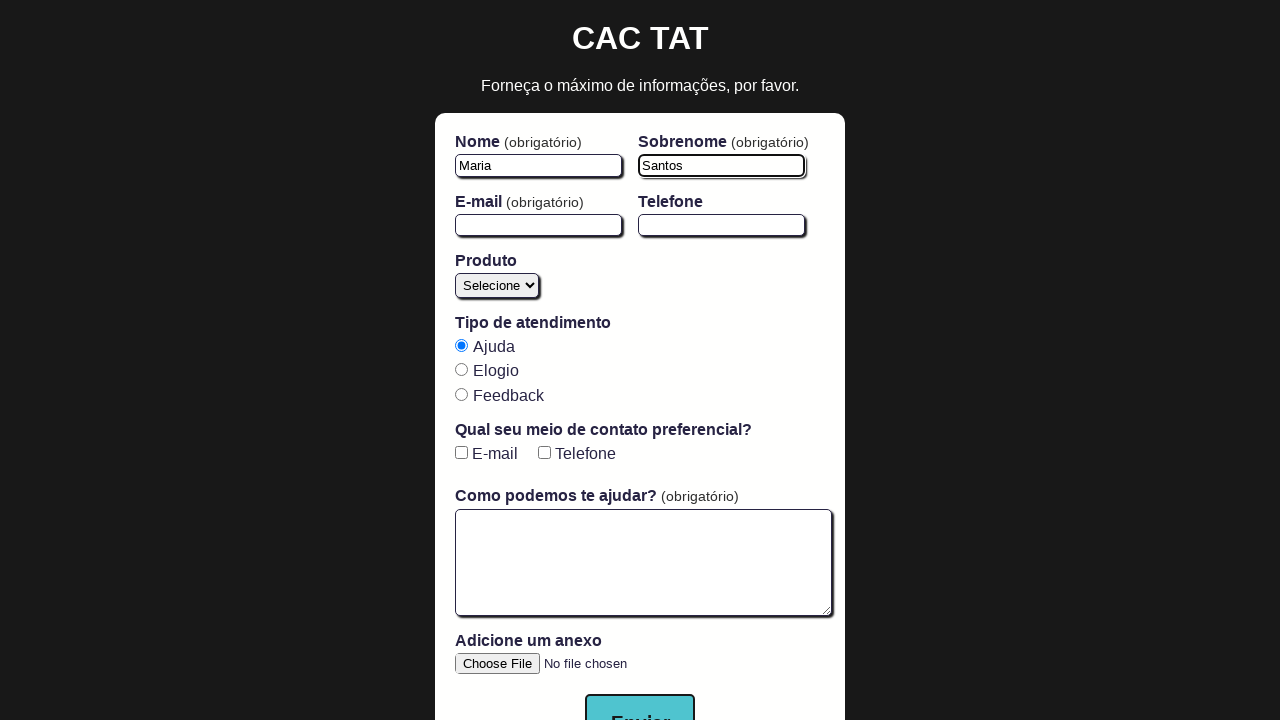

Filled email field with 'maria.santos@email.com' on #email
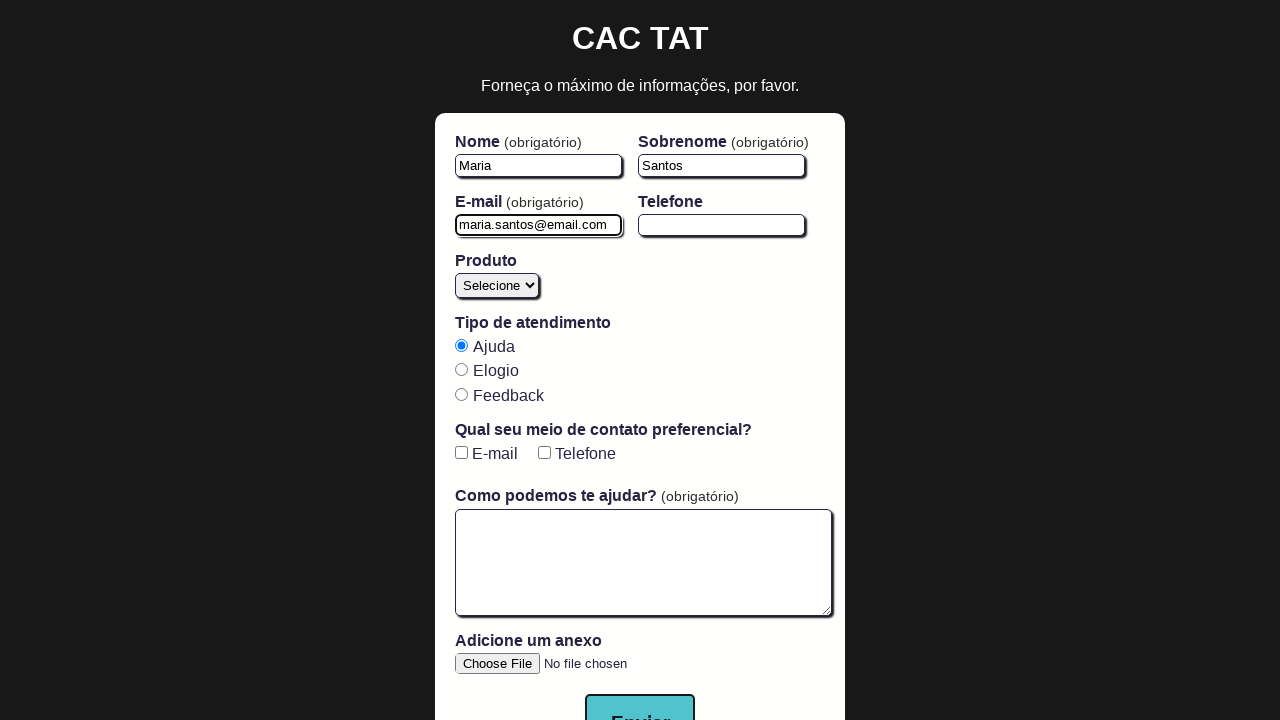

Filled phone field with '11999888777' on #phone
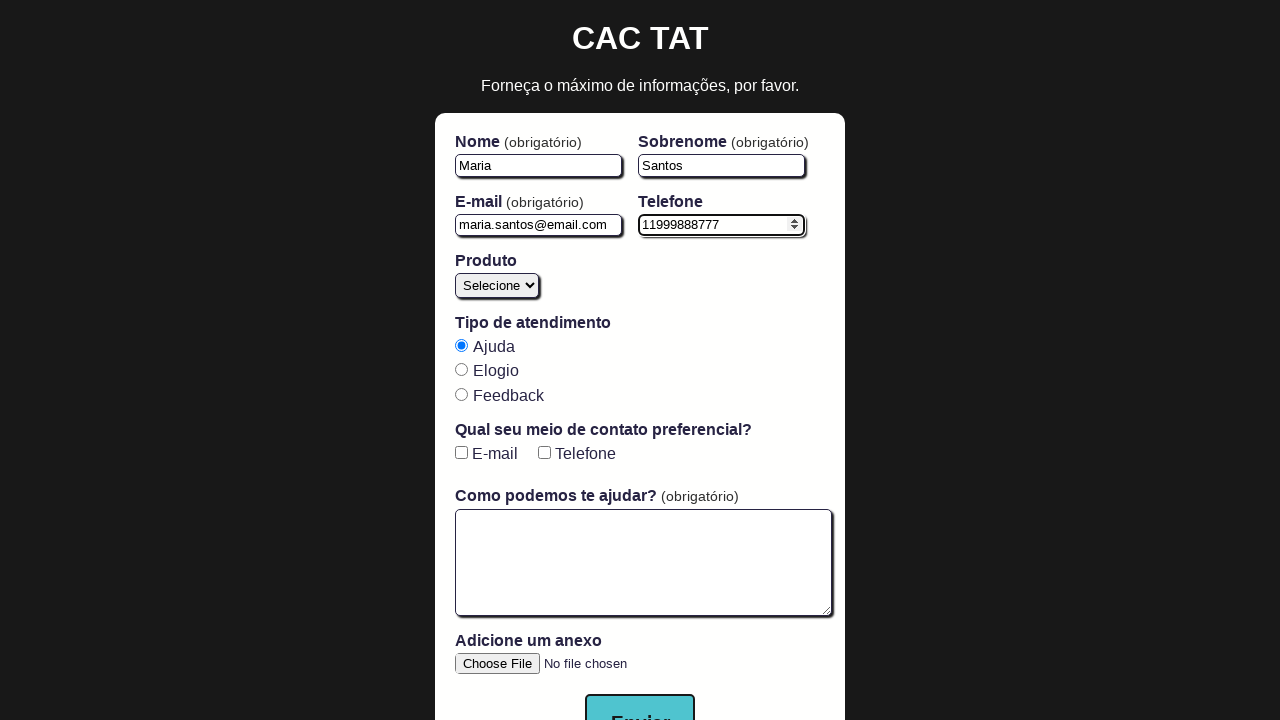

Selected 'Cursos' from product dropdown on #product
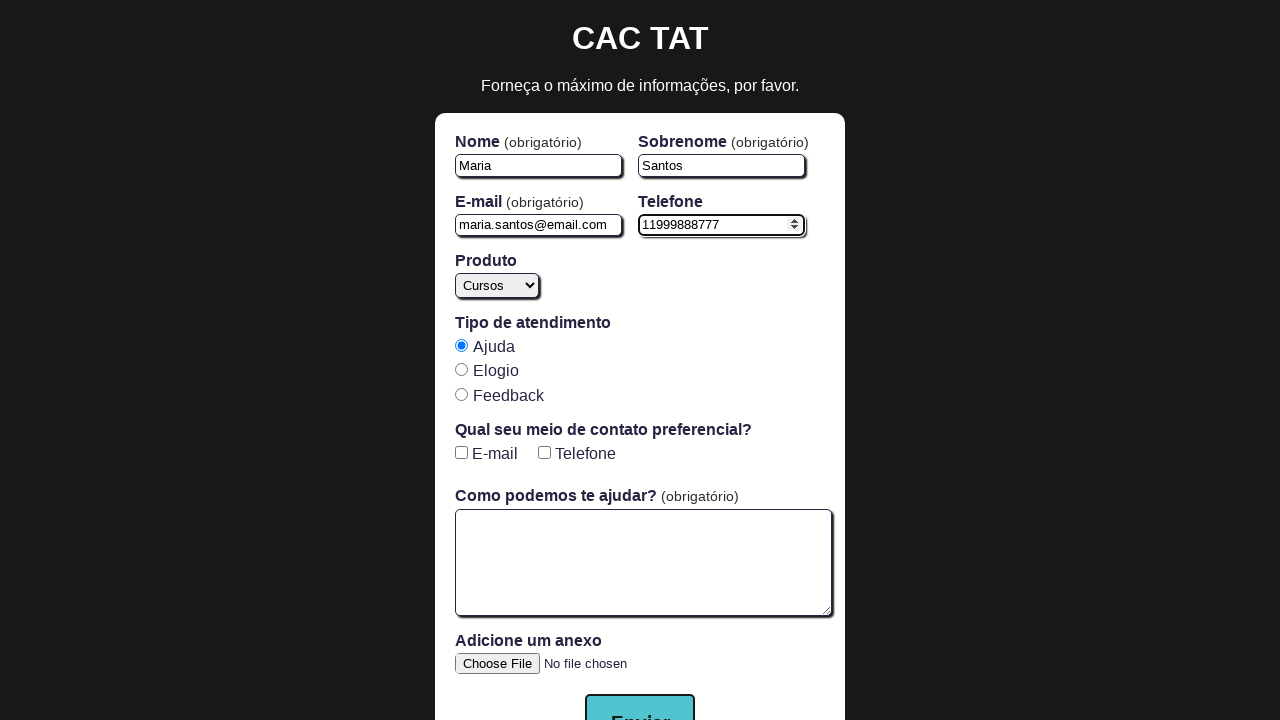

Selected 'elogio' service type option at (461, 370) on input[name='atendimento-tat'][value='elogio']
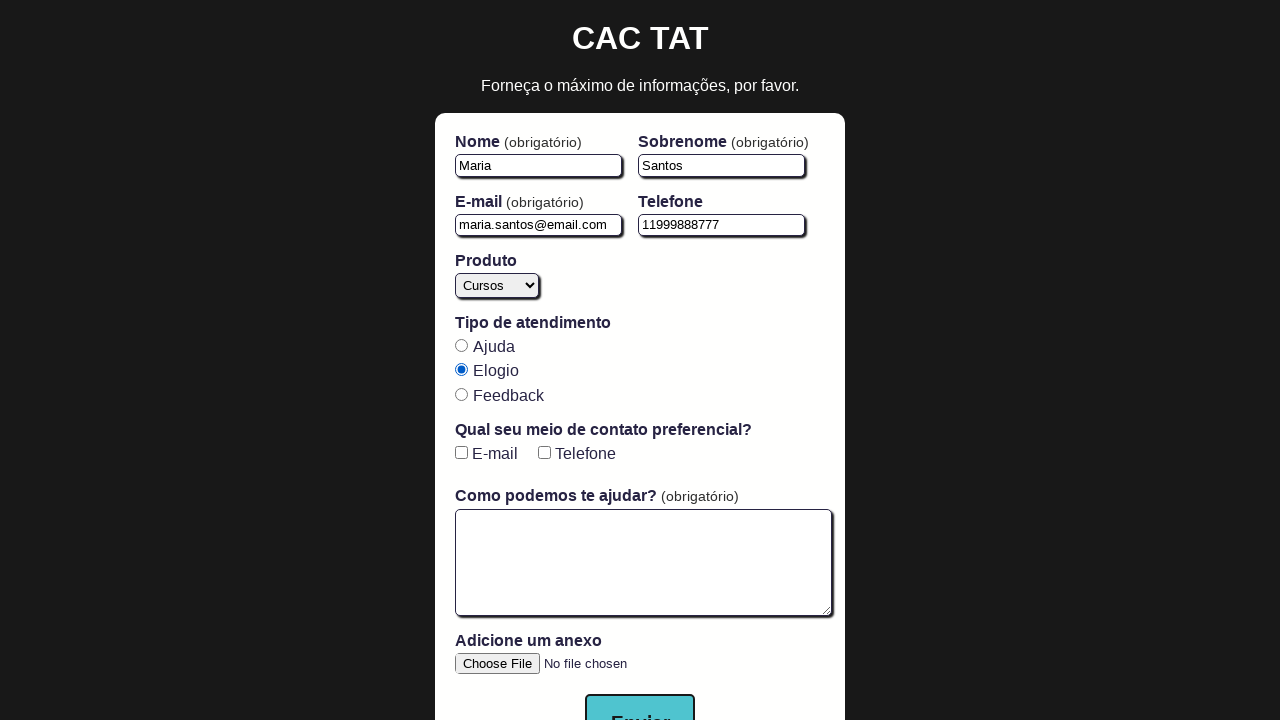

Checked email contact preference at (461, 453) on #email-checkbox
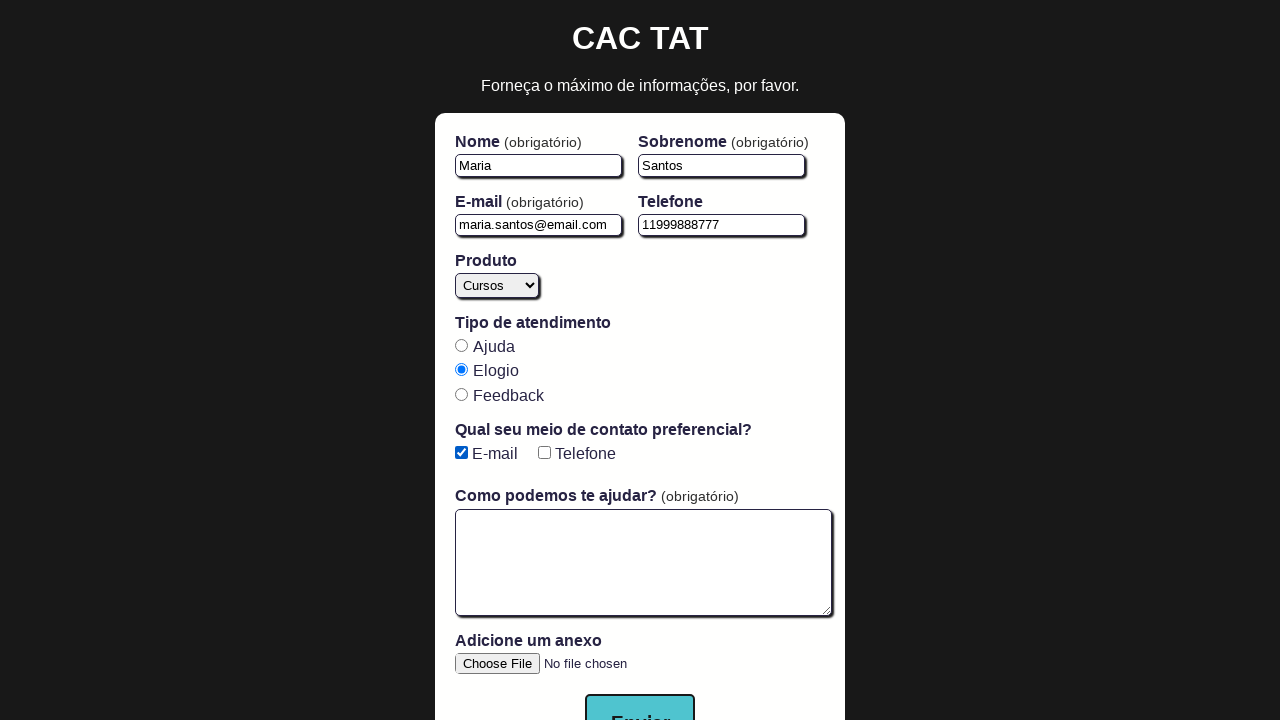

Checked phone contact preference at (544, 453) on #phone-checkbox
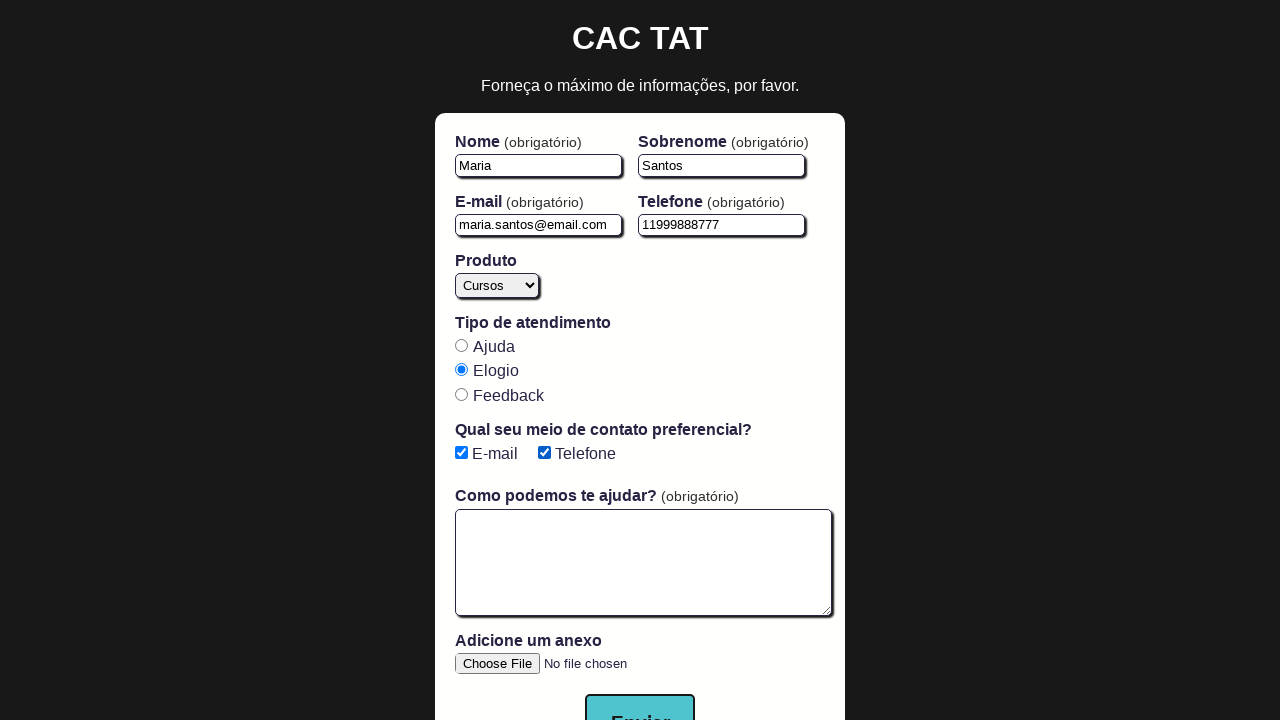

Filled textarea with feedback message on #open-text-area
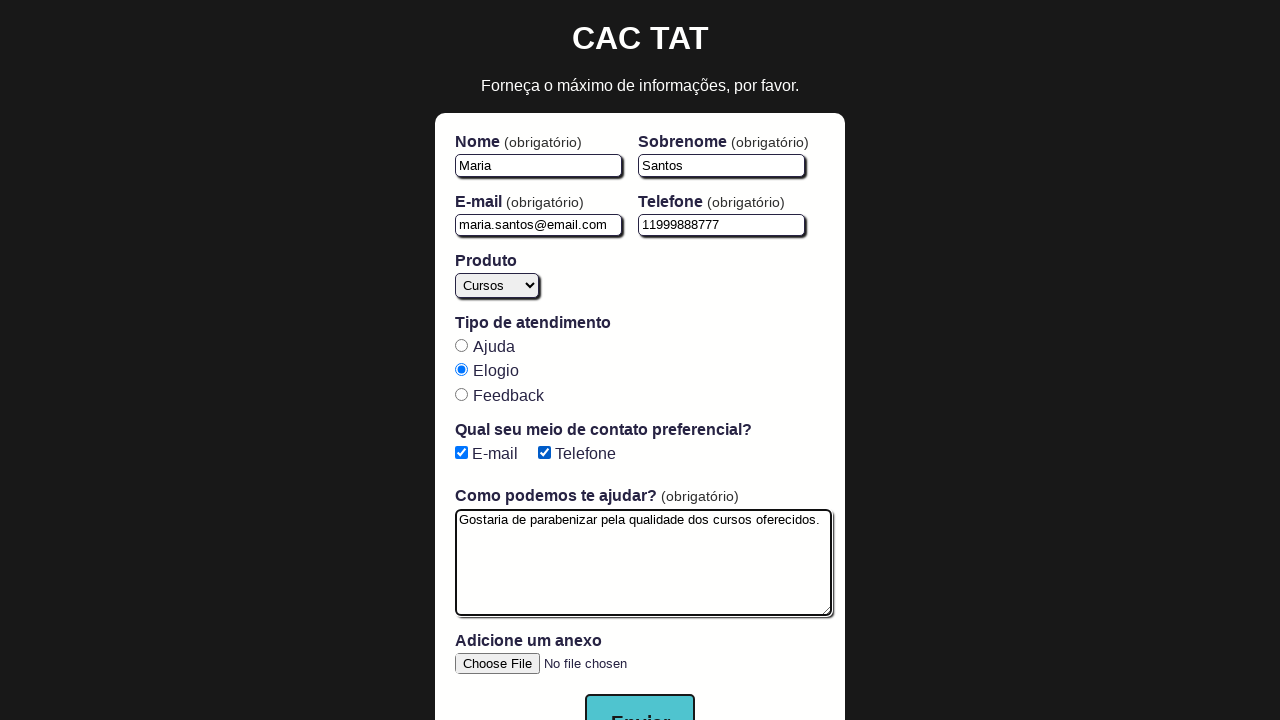

Verified first name field contains 'Maria'
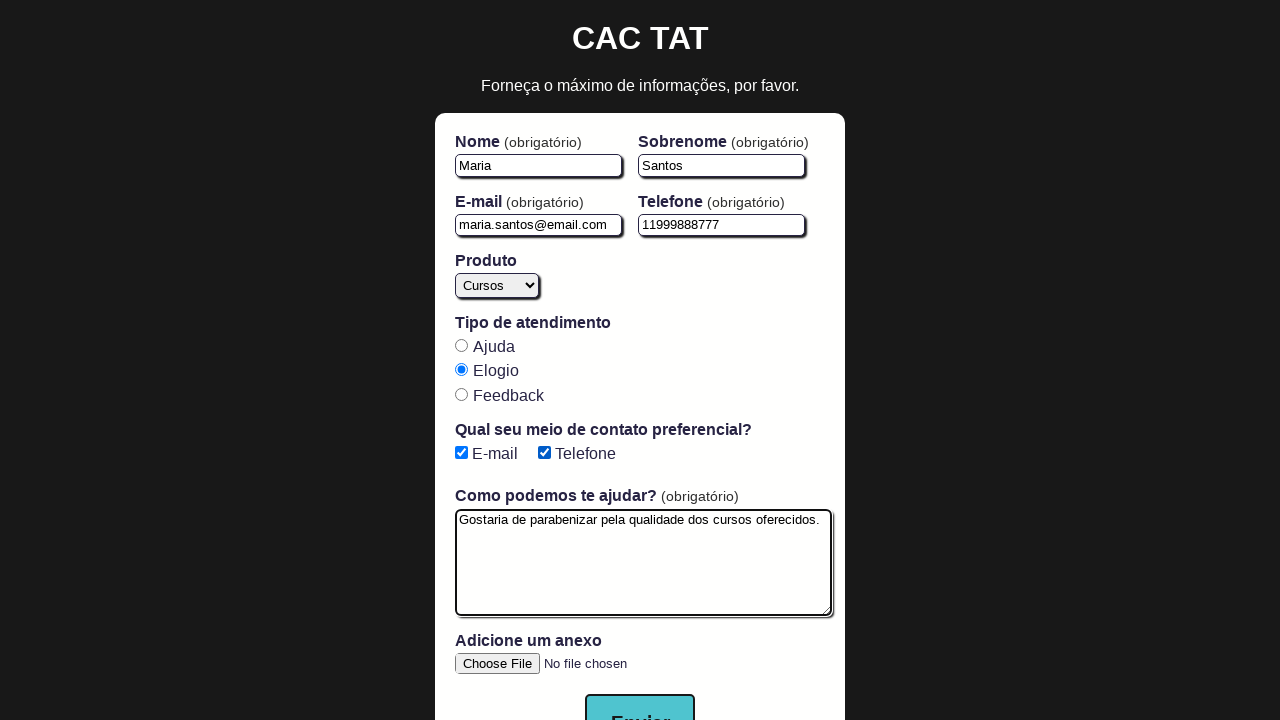

Verified last name field contains 'Santos'
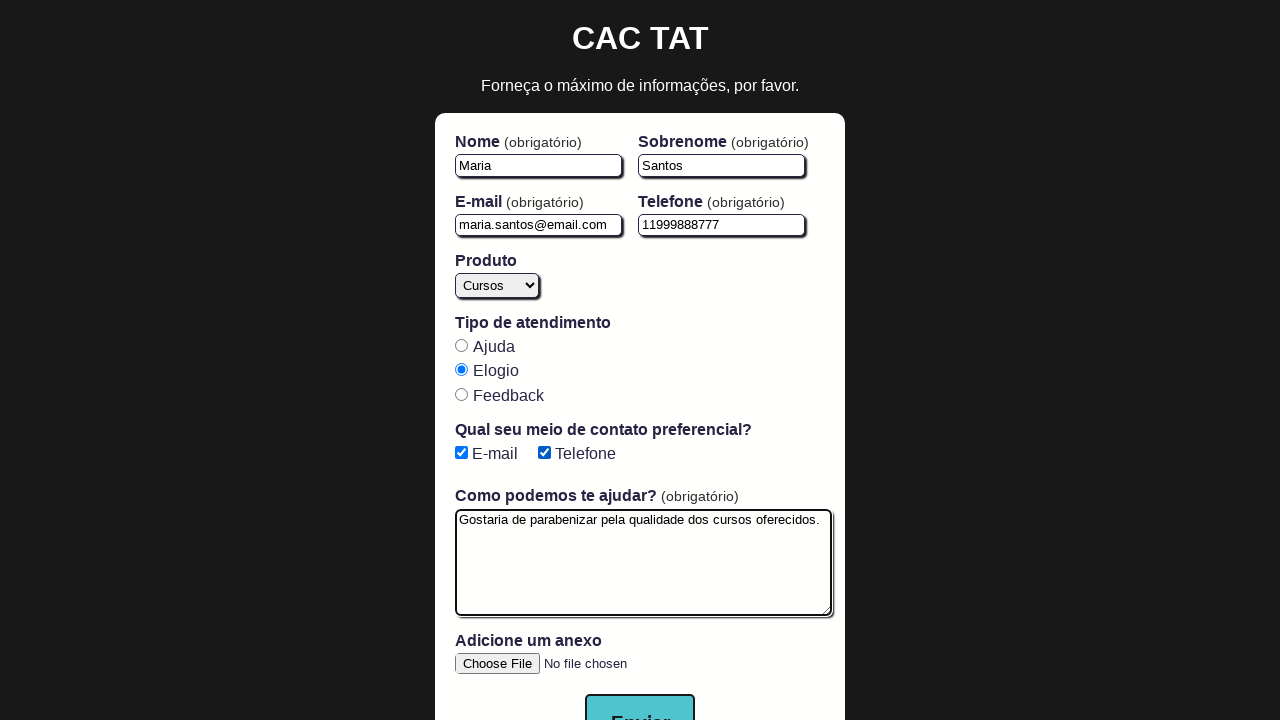

Verified email field contains 'maria.santos@email.com'
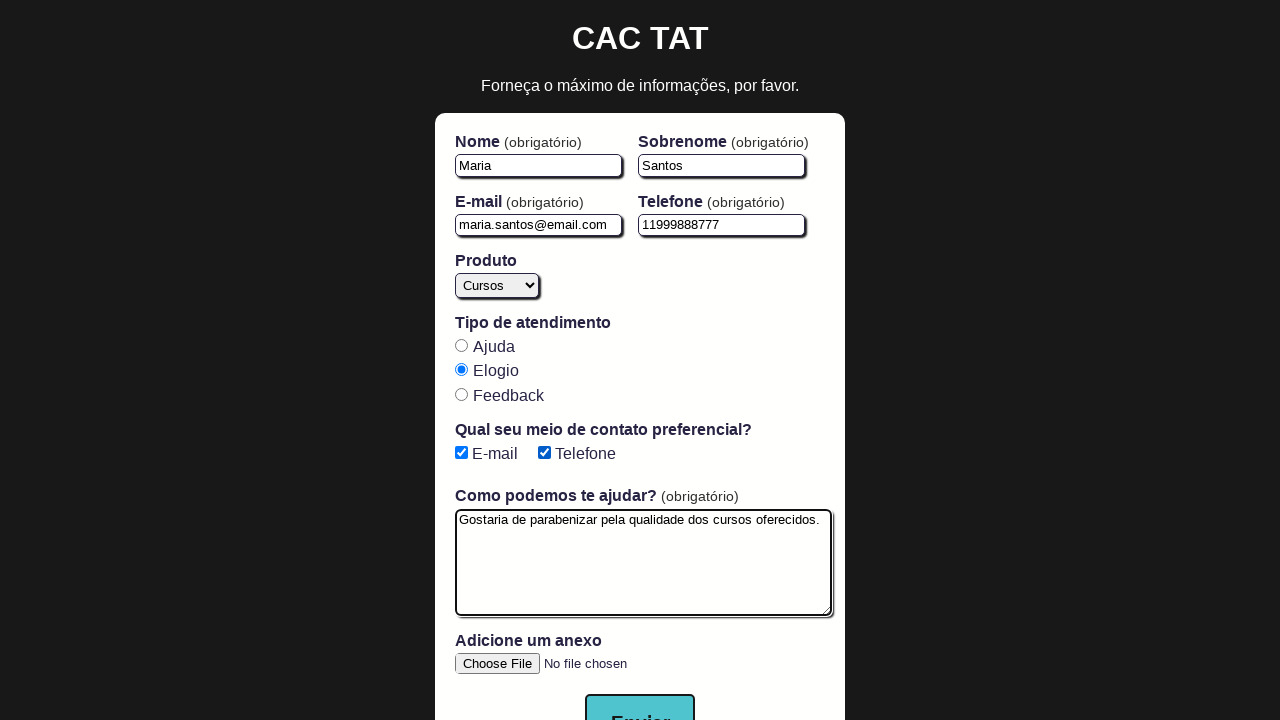

Verified phone field contains '11999888777'
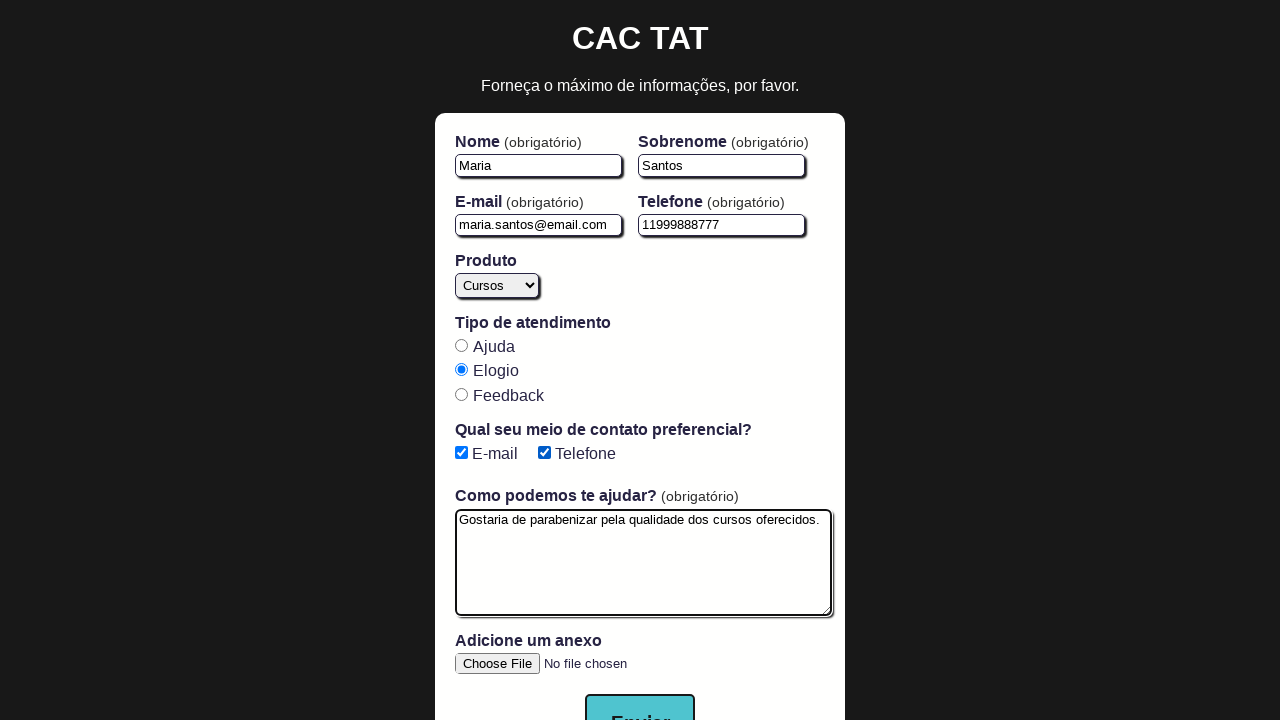

Verified 'elogio' service type is selected
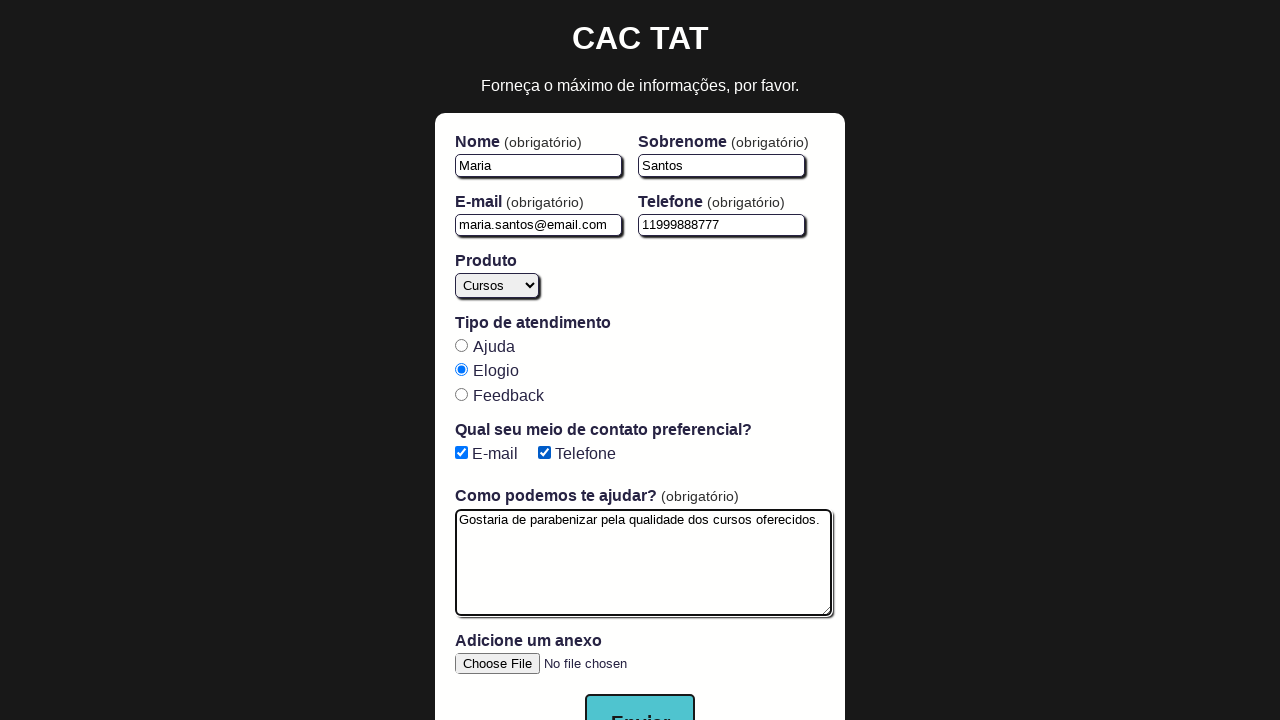

Verified email checkbox is checked
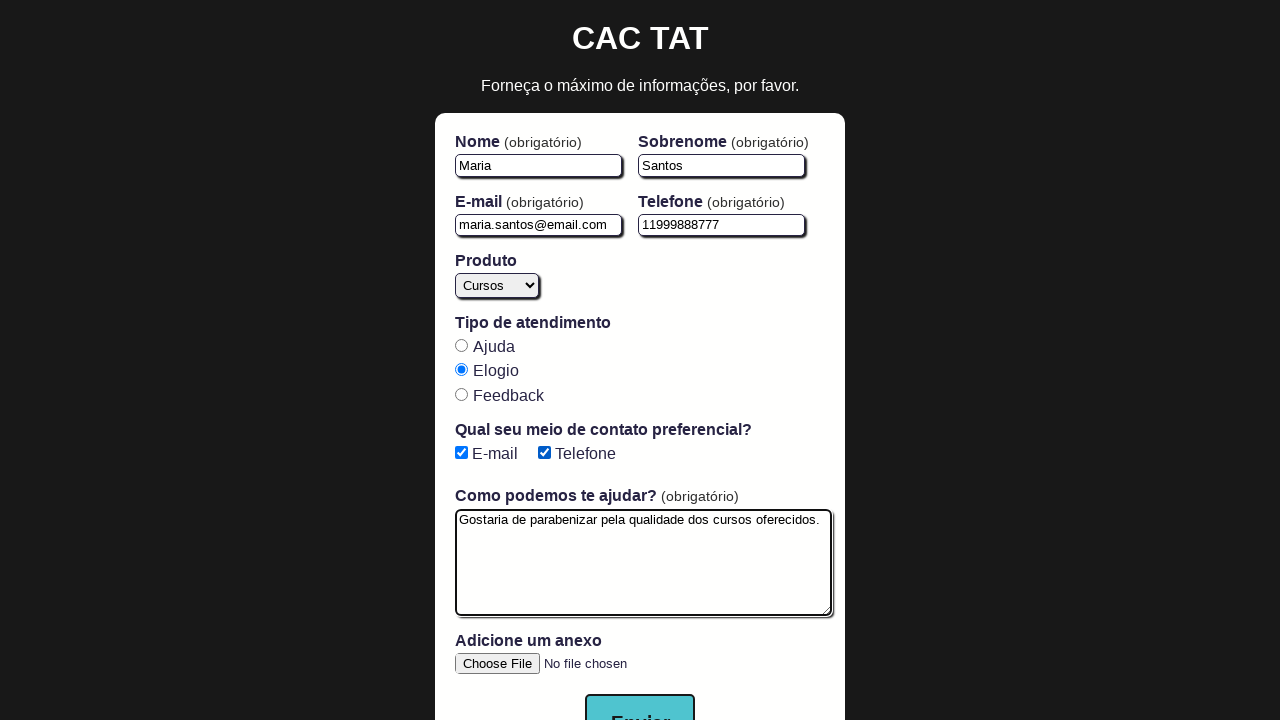

Verified phone checkbox is checked
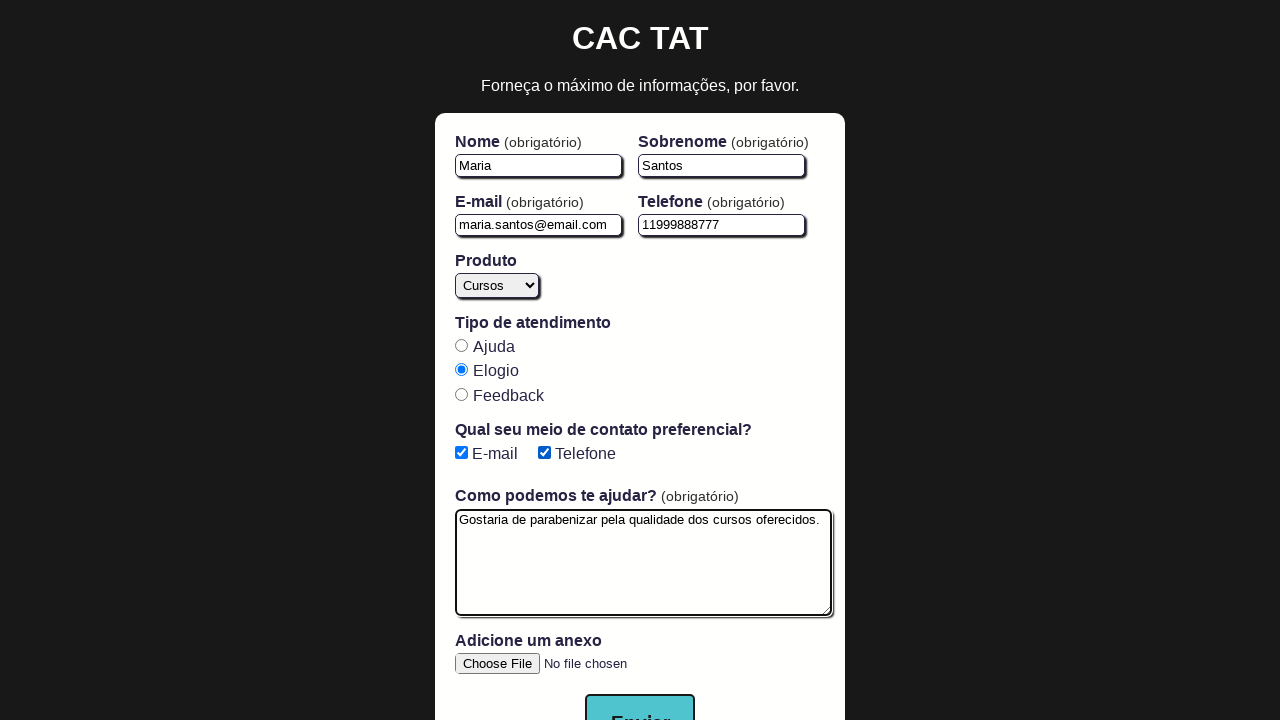

Verified submit button is enabled
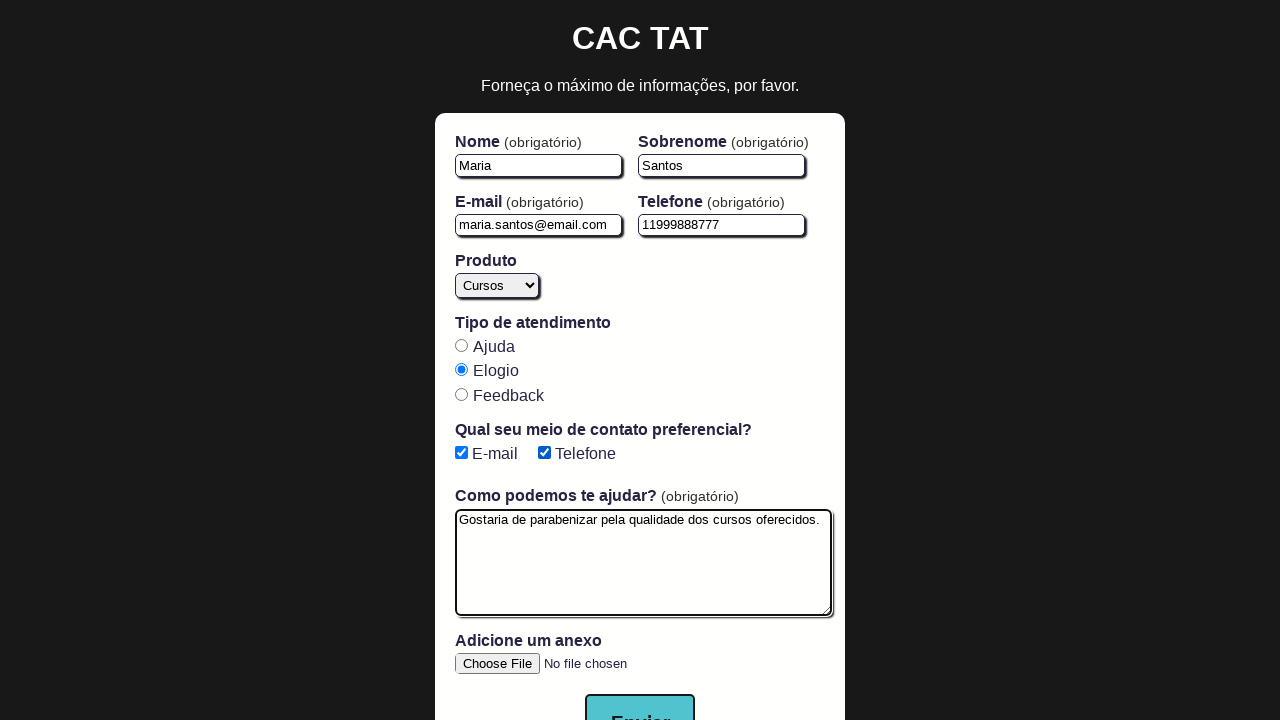

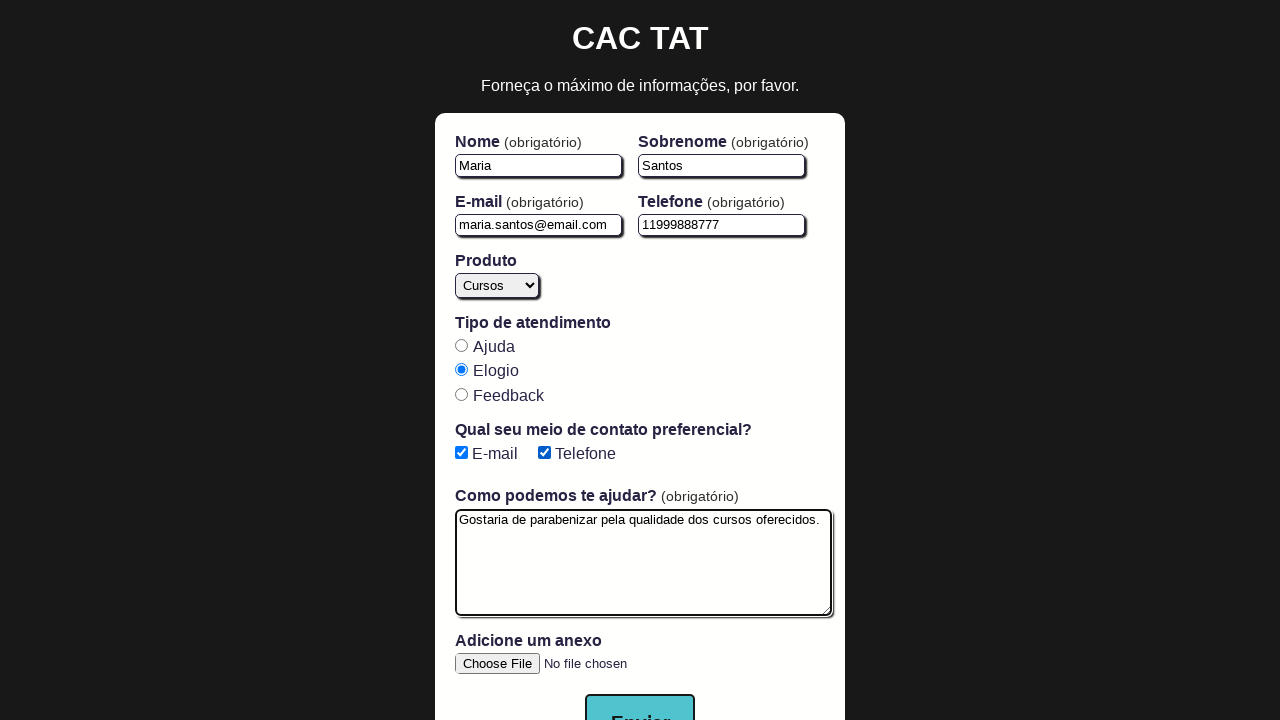